Tests Rediffmail login form validation by submitting the form with only a password and no username, verifying that an appropriate error dialog appears.

Starting URL: https://mail.rediff.com/cgi-bin/login.cgi

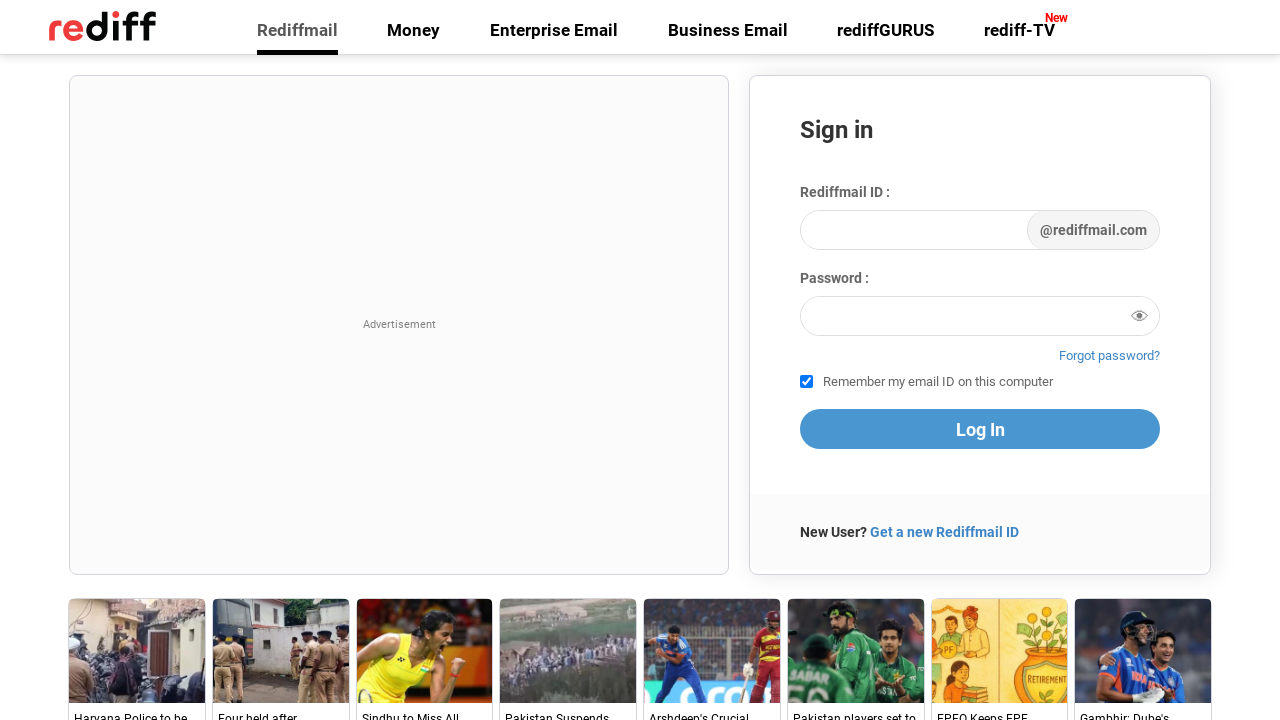

Set up dialog handler for alert popups
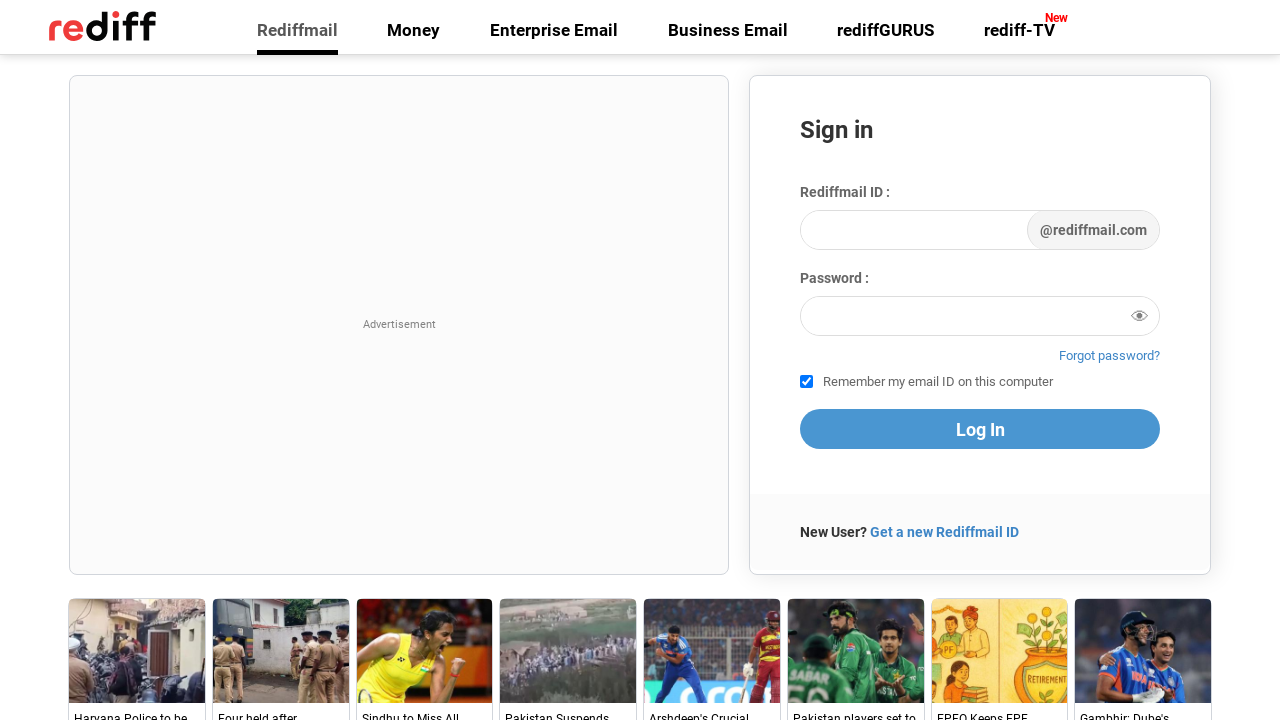

Filled password field with 'dummyPassword123', leaving username blank on xpath=//input[@id='password']
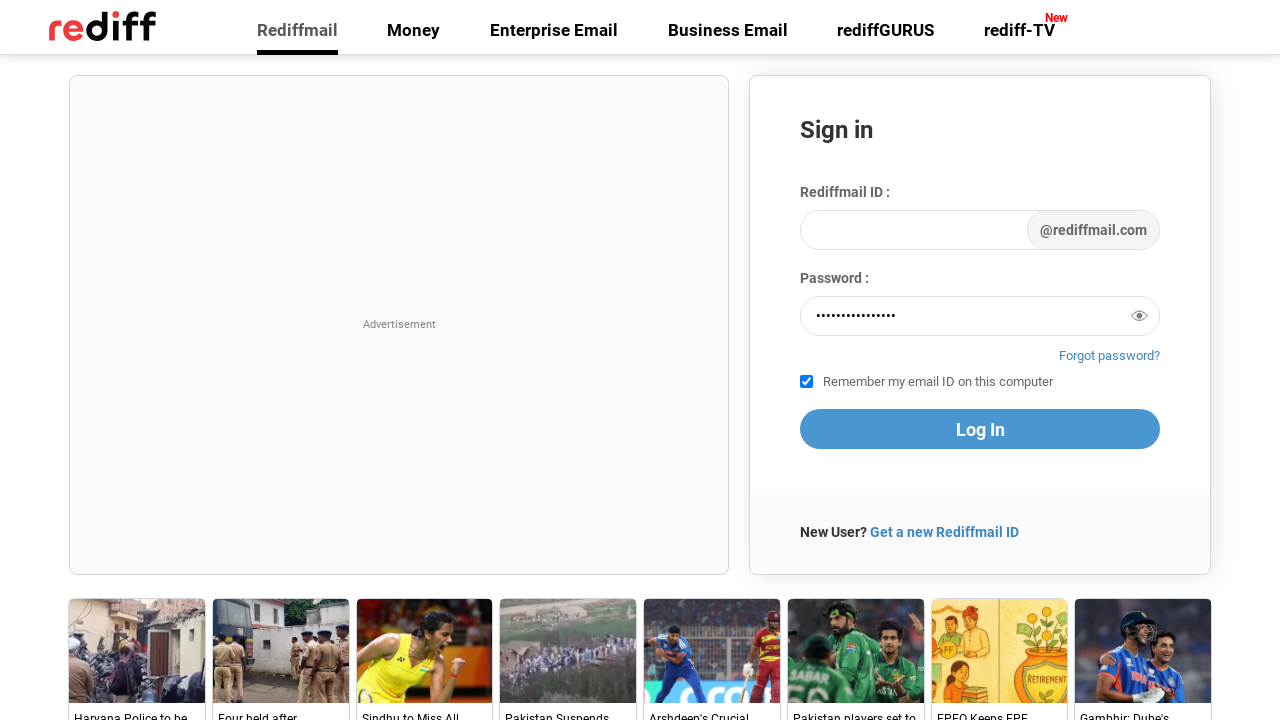

Clicked Login button to trigger form validation at (980, 429) on xpath=//button[@name='proceed']
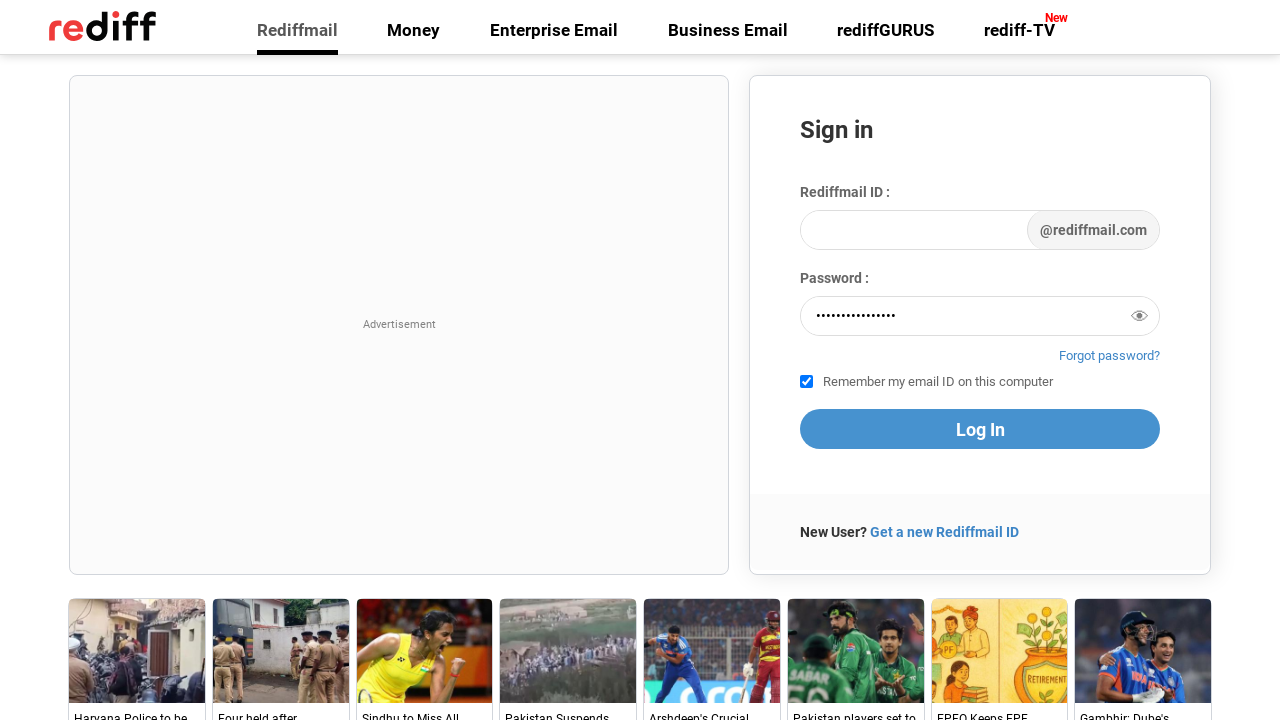

Waited for alert dialog to appear and be handled
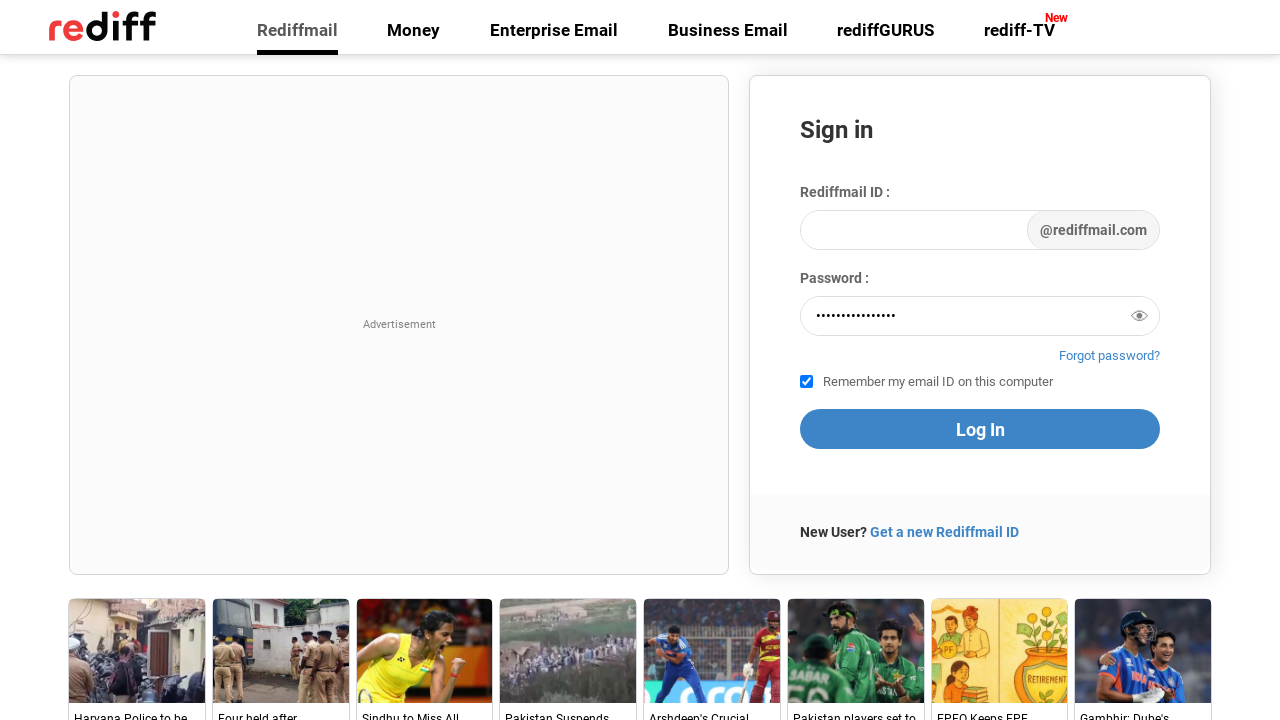

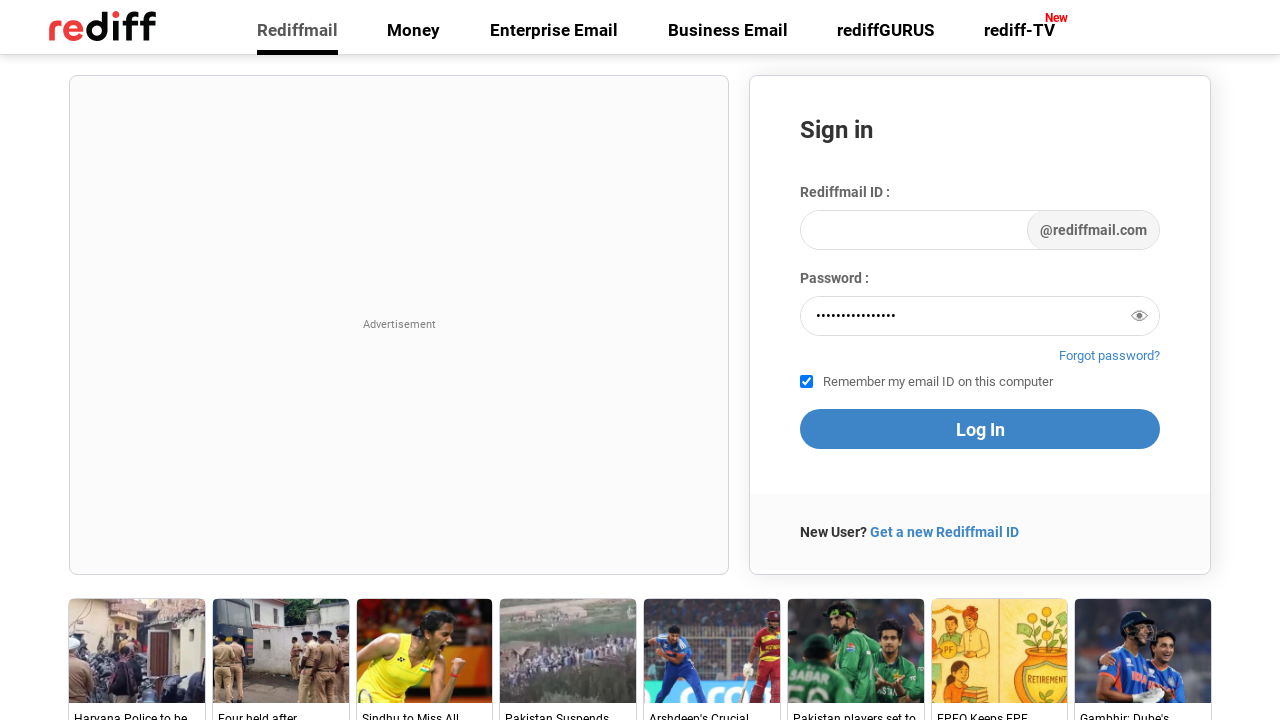